Tests password length validation by entering passwords shorter than the minimum required length

Starting URL: https://alada.vn/tai-khoan/dang-ky.html

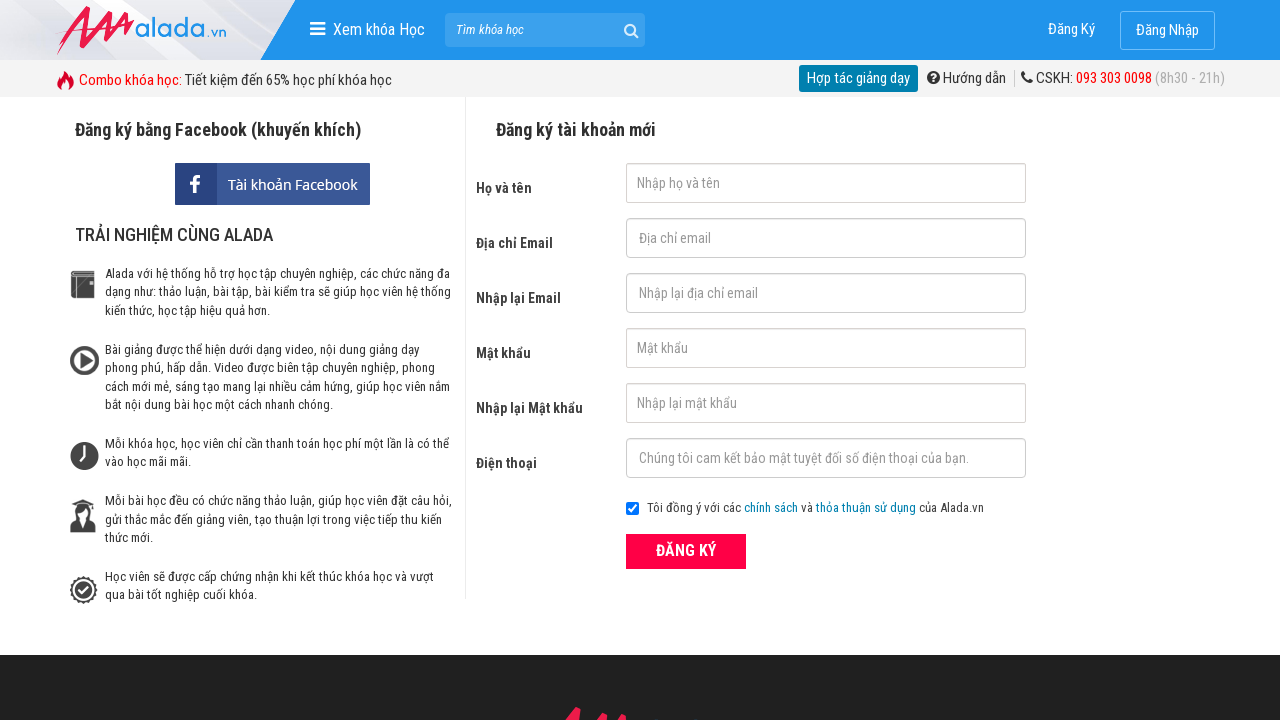

Filled first name field with 'Nguyen Van A' on #txtFirstname
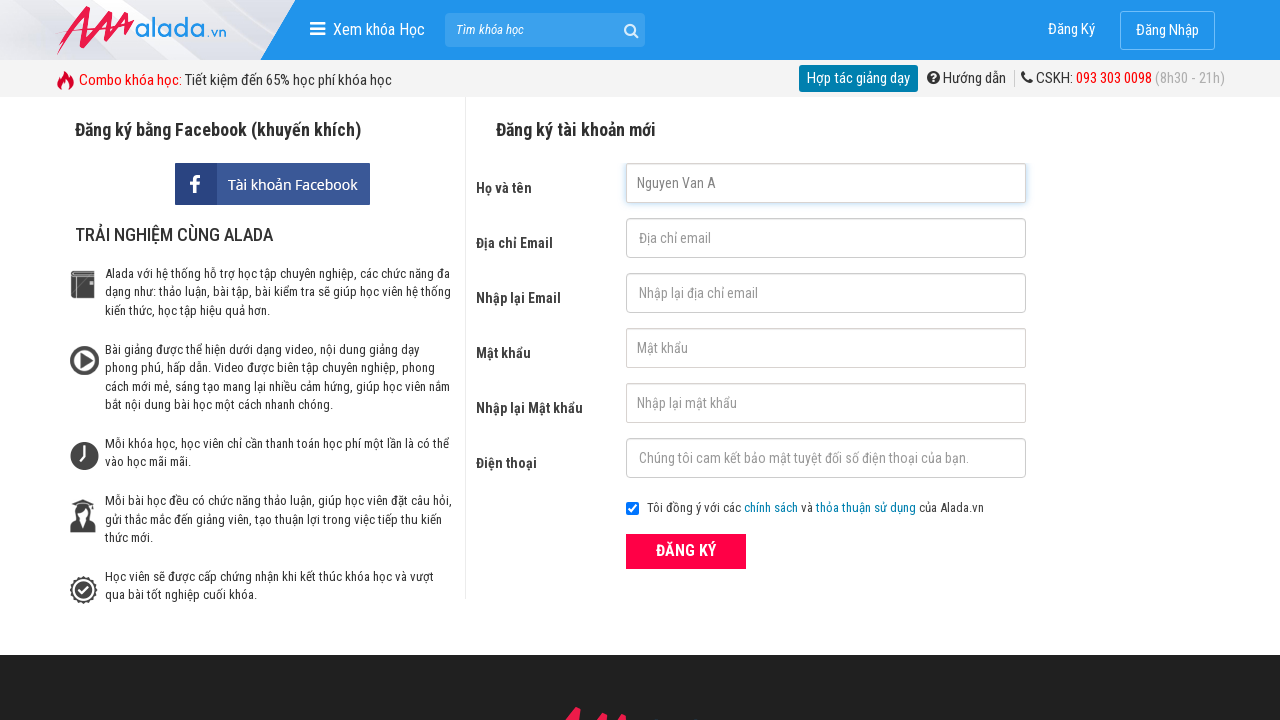

Filled email field with 'NguyenVanA@gmail.com' on #txtEmail
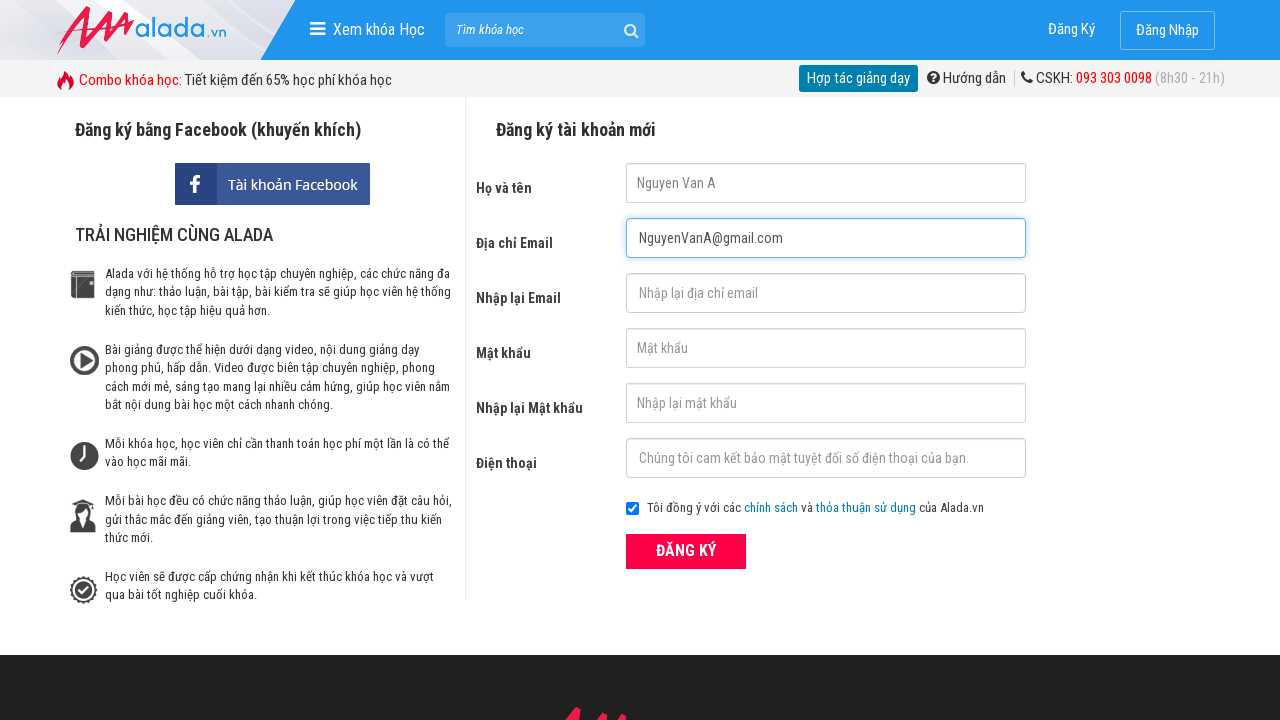

Filled confirm email field with 'NguyenVanA@gmail.com' on #txtCEmail
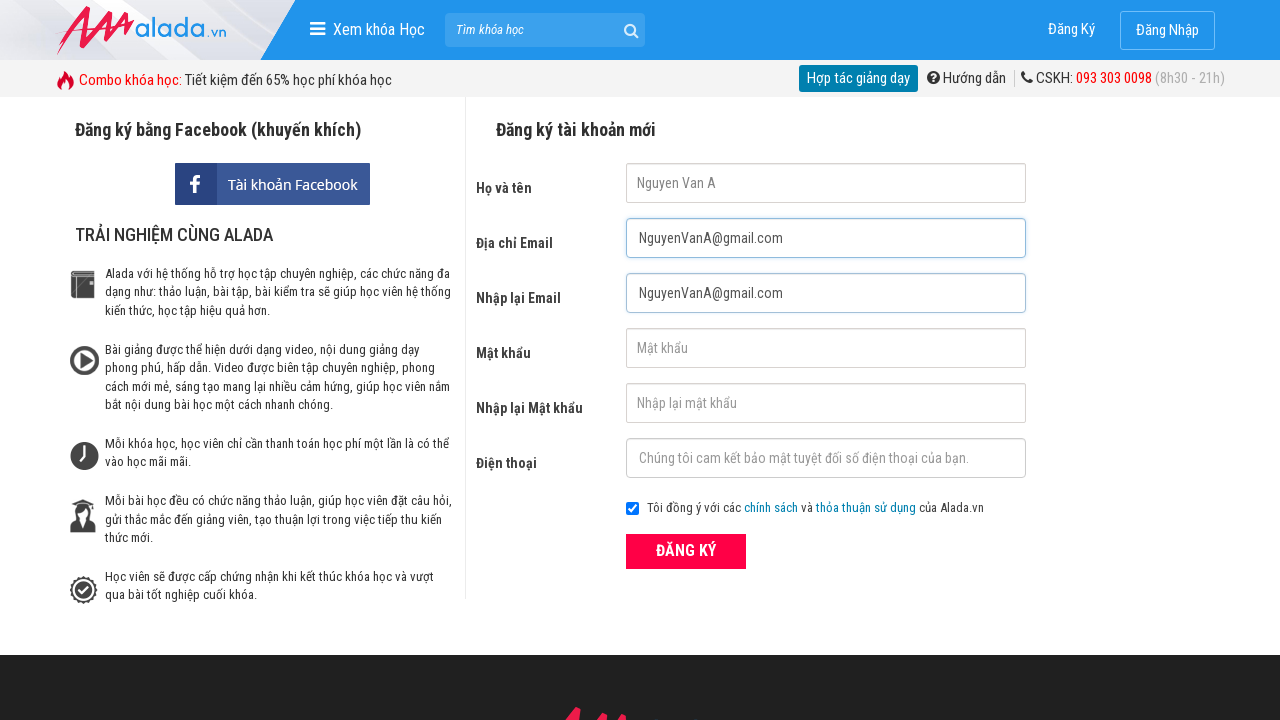

Filled password field with short password 'ABCD' on #txtPassword
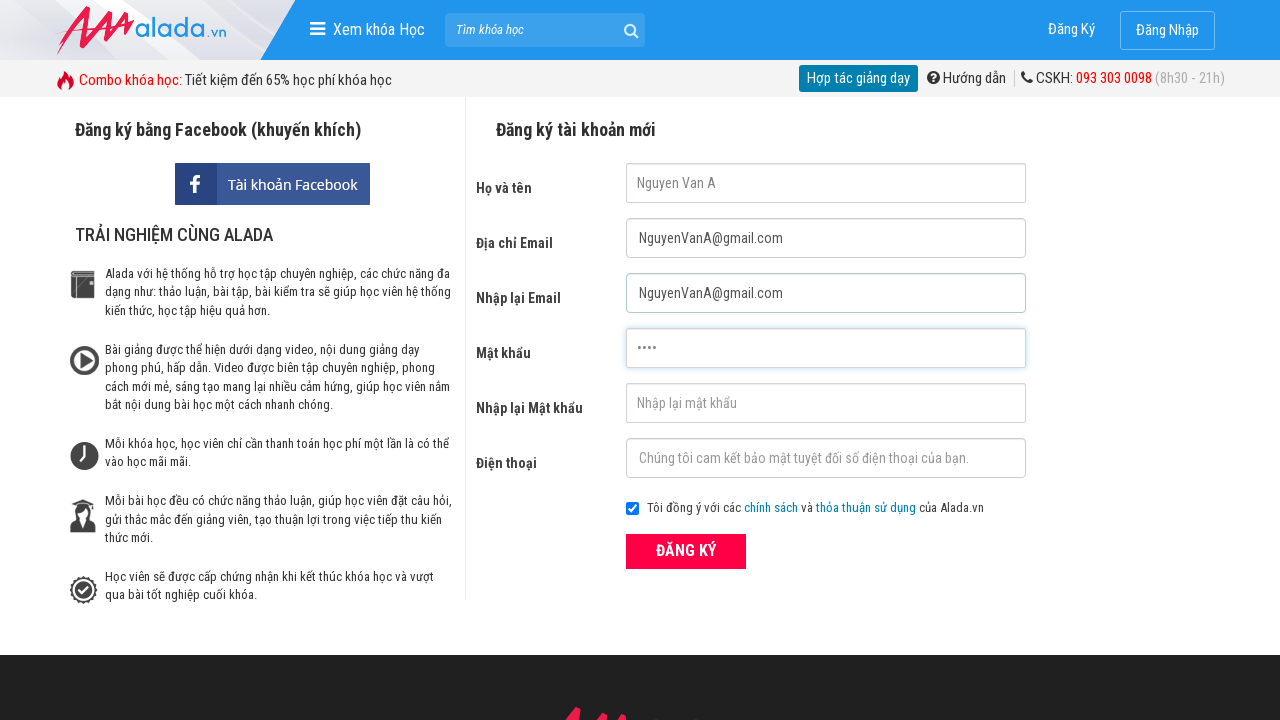

Filled confirm password field with 'ABCD' on #txtCPassword
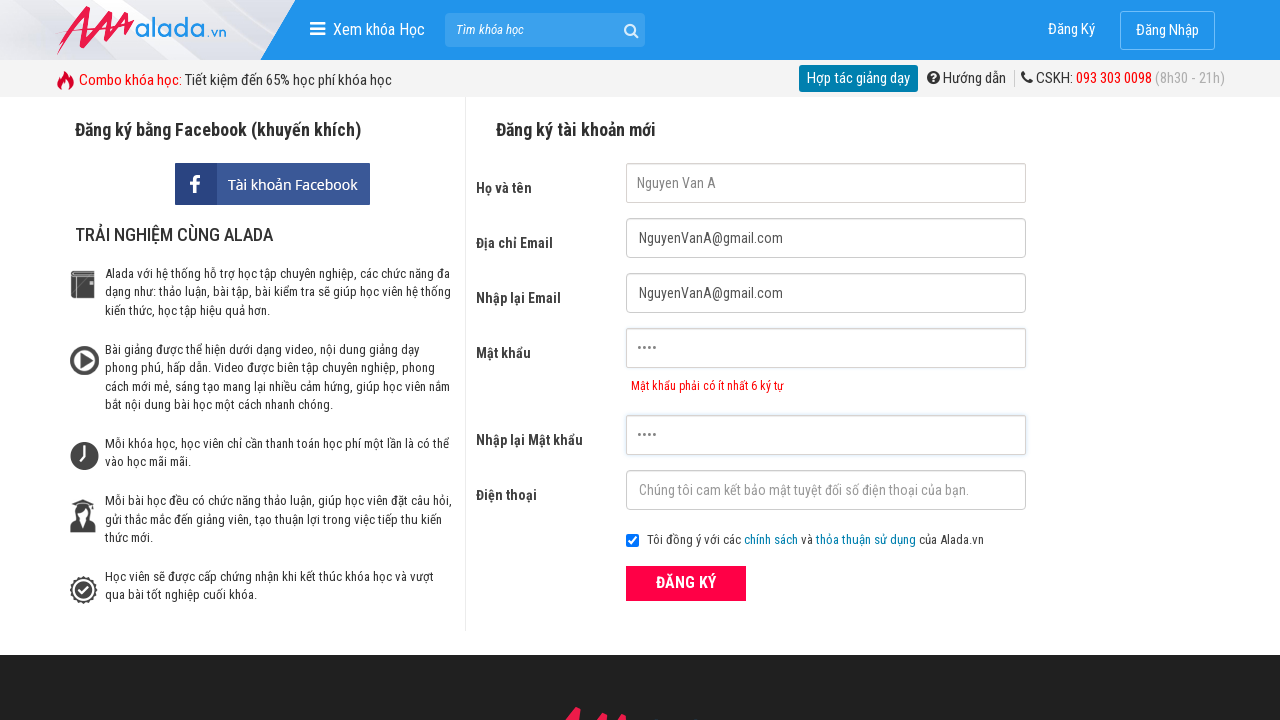

Filled phone field with '088877545444' on #txtPhone
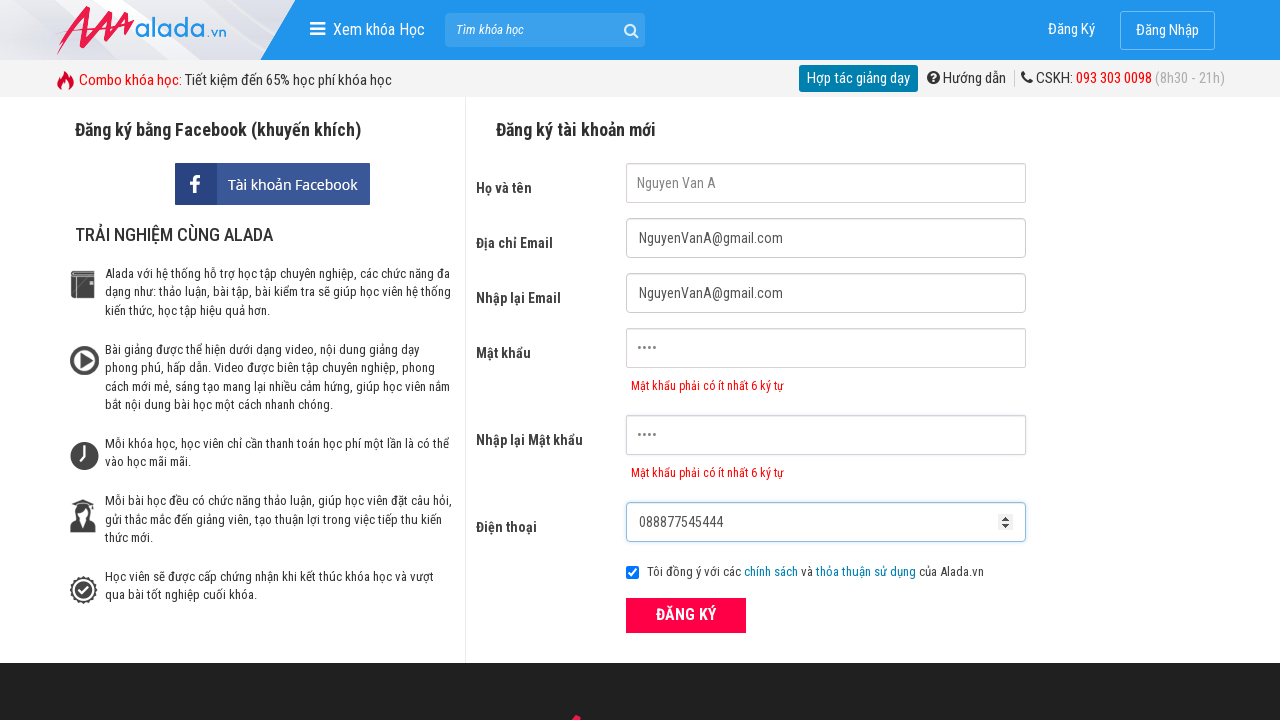

Clicked submit button to register at (686, 615) on button[type='submit']
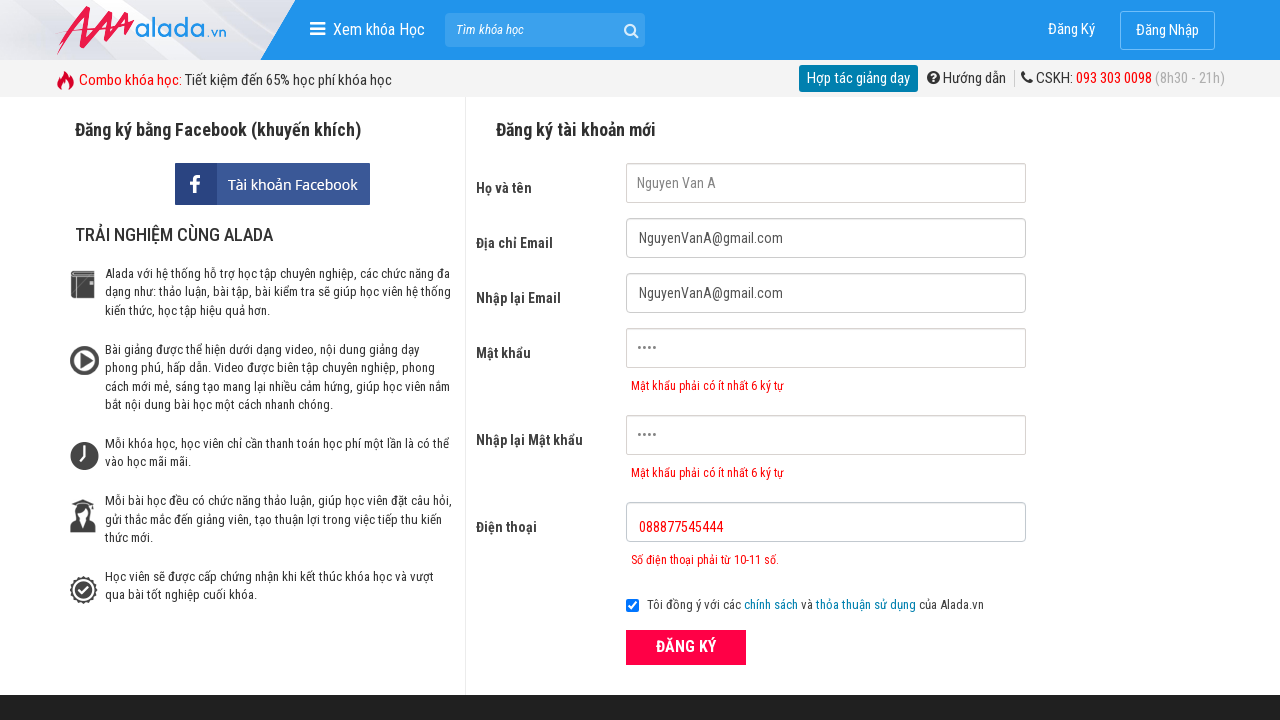

Password validation error message appeared
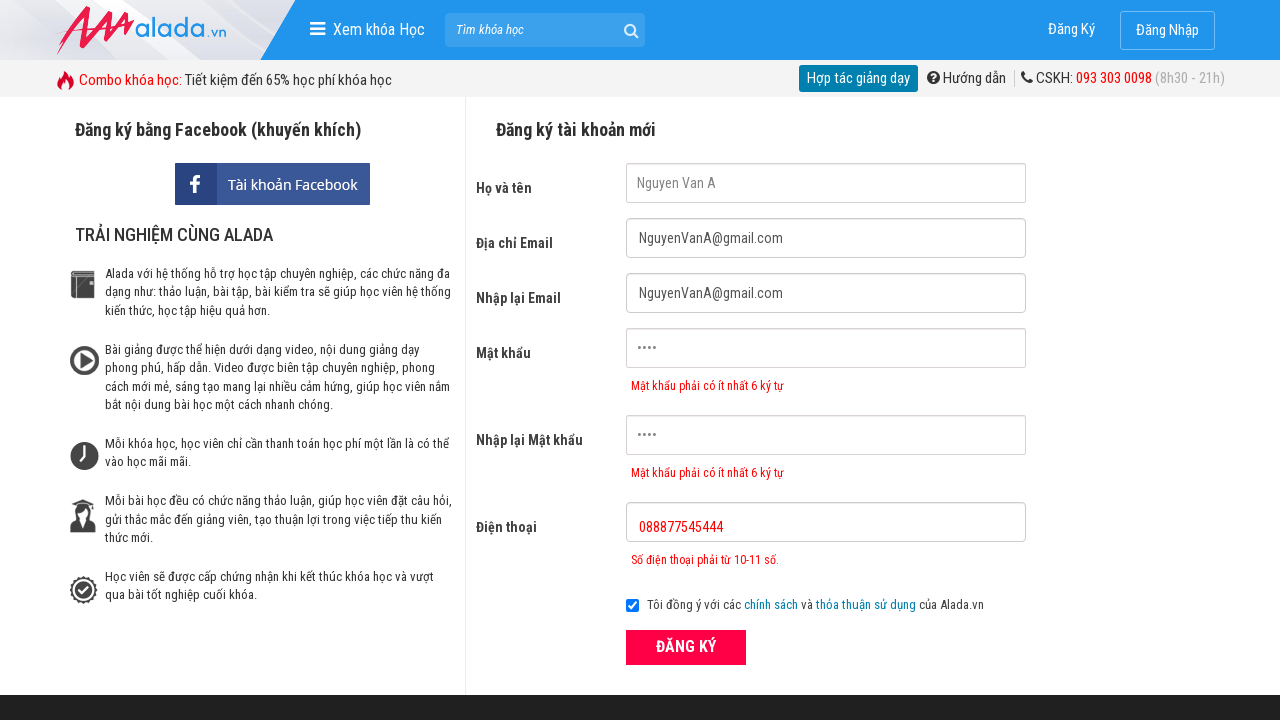

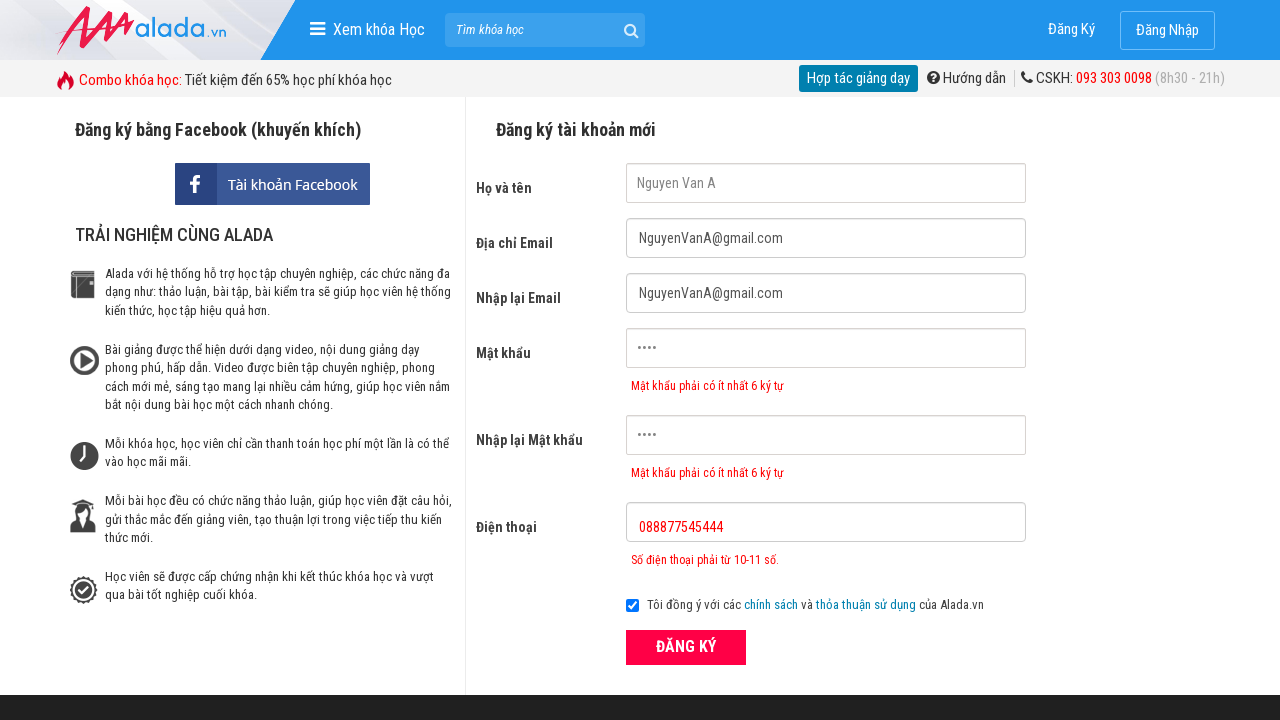